Tests the sign-up link by clicking it and verifying that the sign-up modal appears

Starting URL: https://www.demoblaze.com/

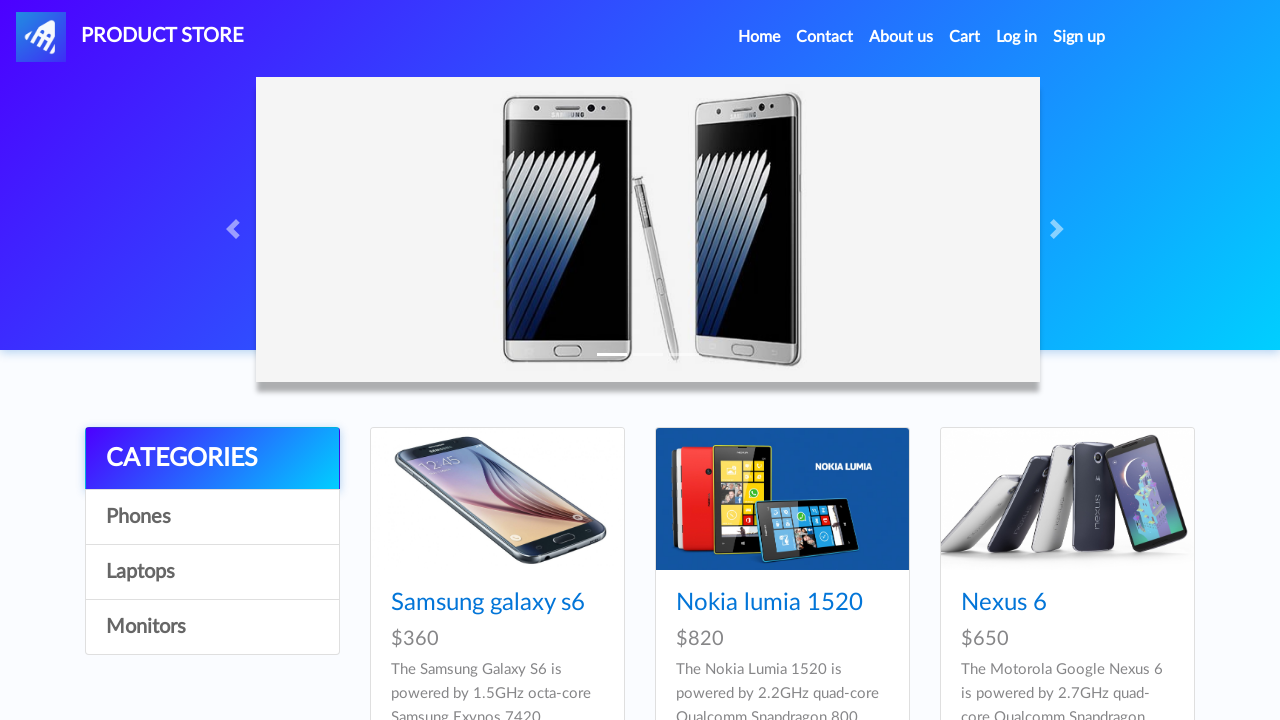

Clicked the sign-up link at (1079, 37) on a:has-text('Sign up')
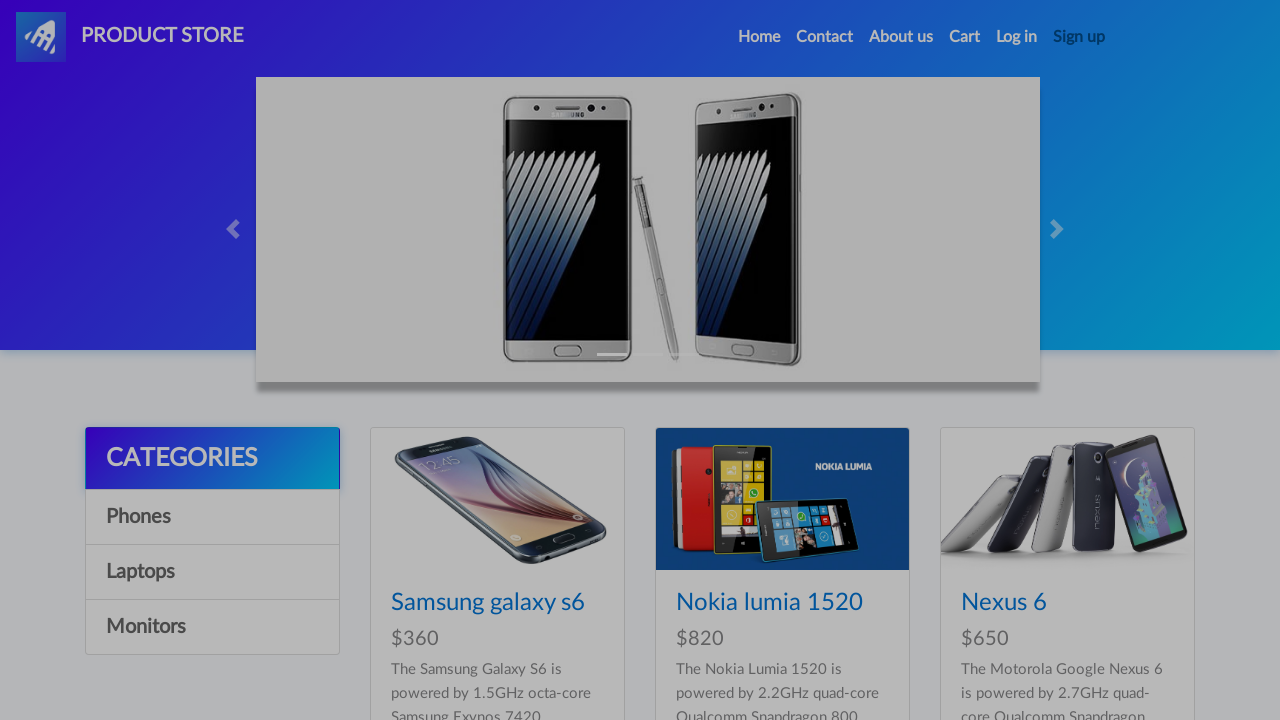

Sign-up modal appeared
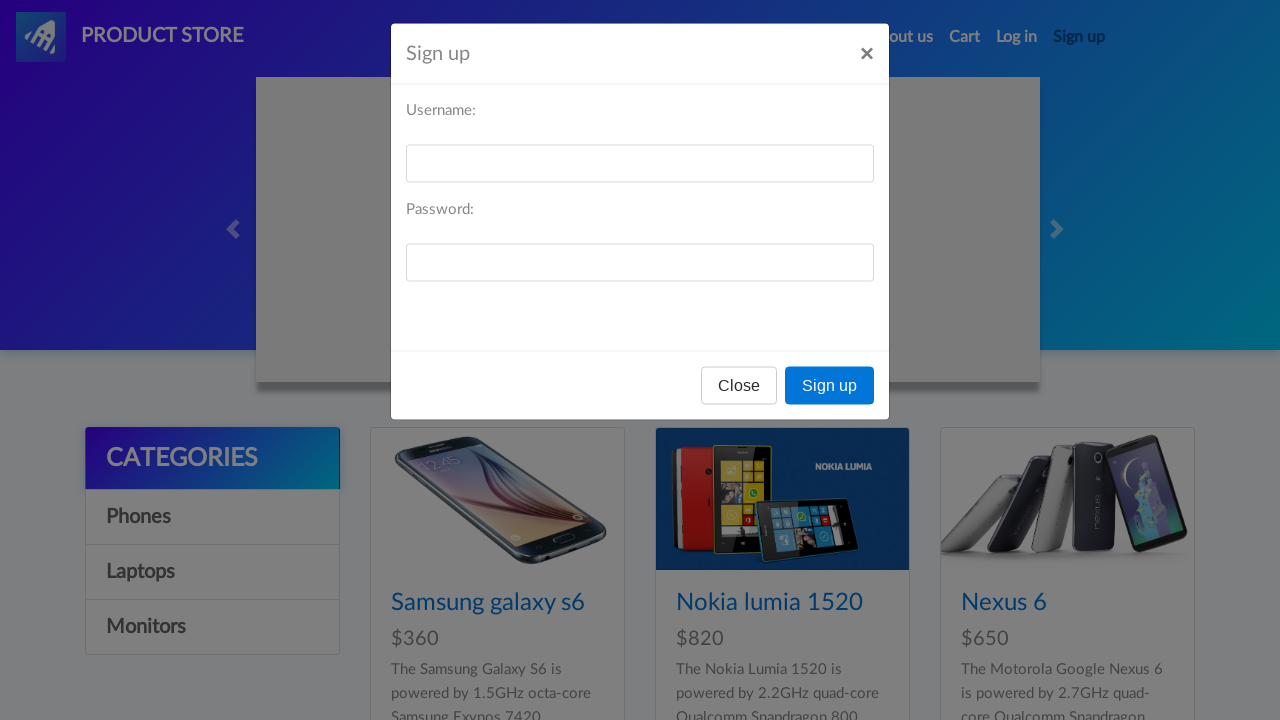

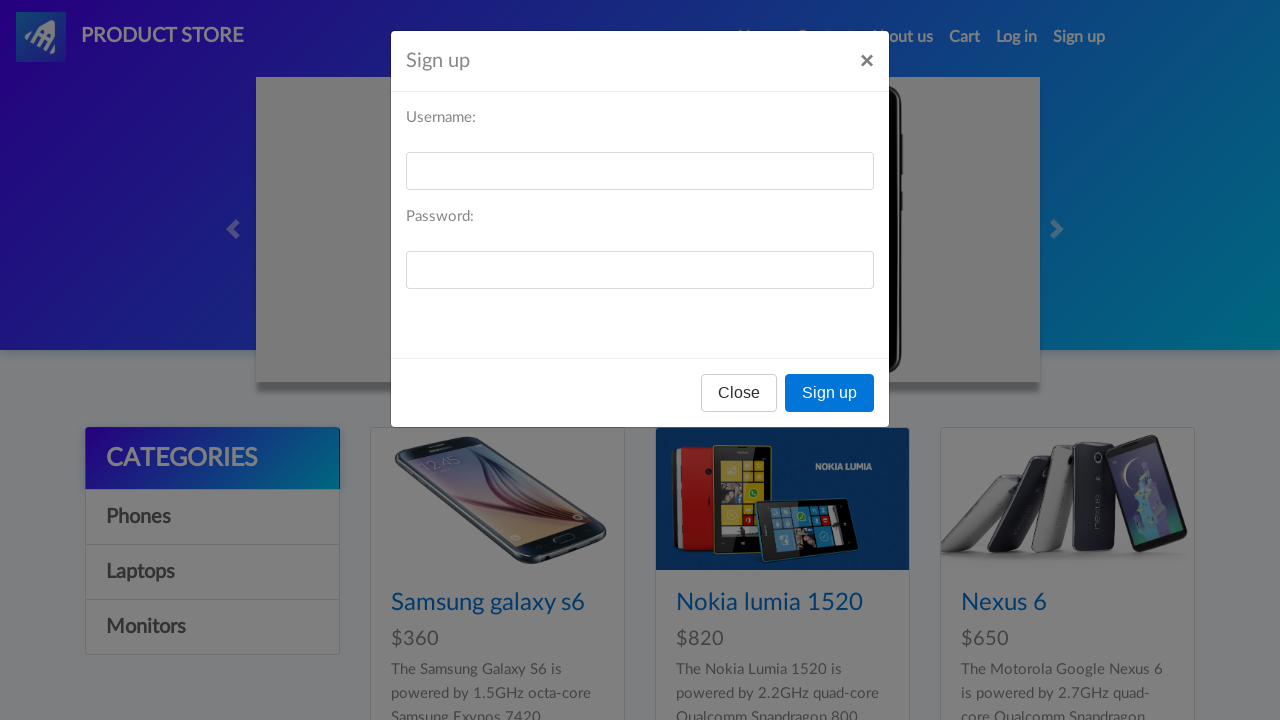